Clicks on the 'About us' button on the Codefish website

Starting URL: https://codefish.io/

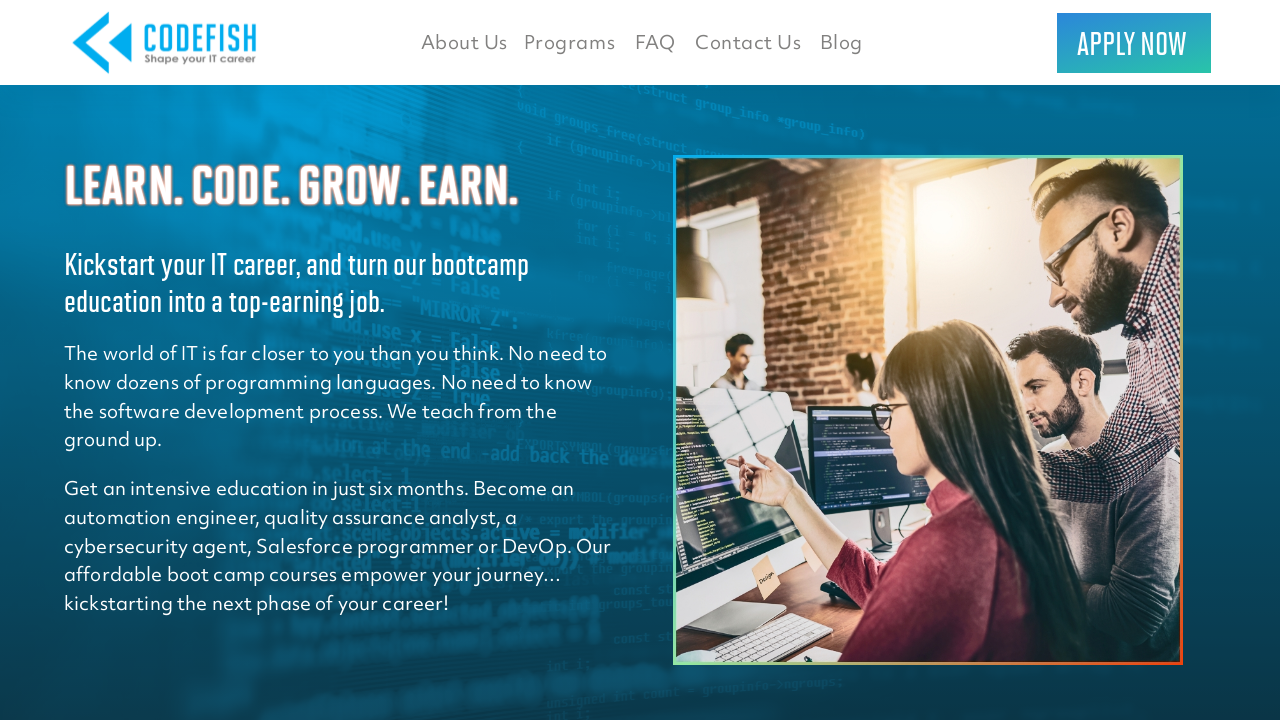

Clicked on the 'About us' button using JavaScript click method at (464, 42) on xpath=//button[.='About us']
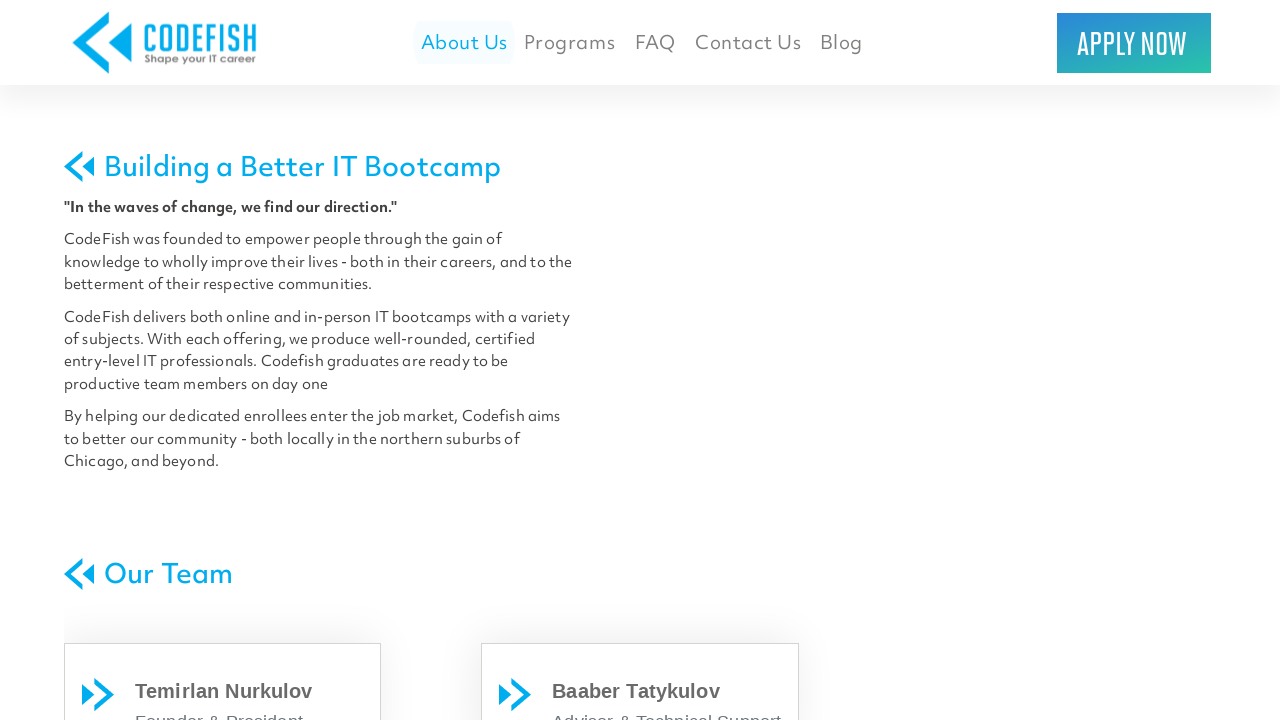

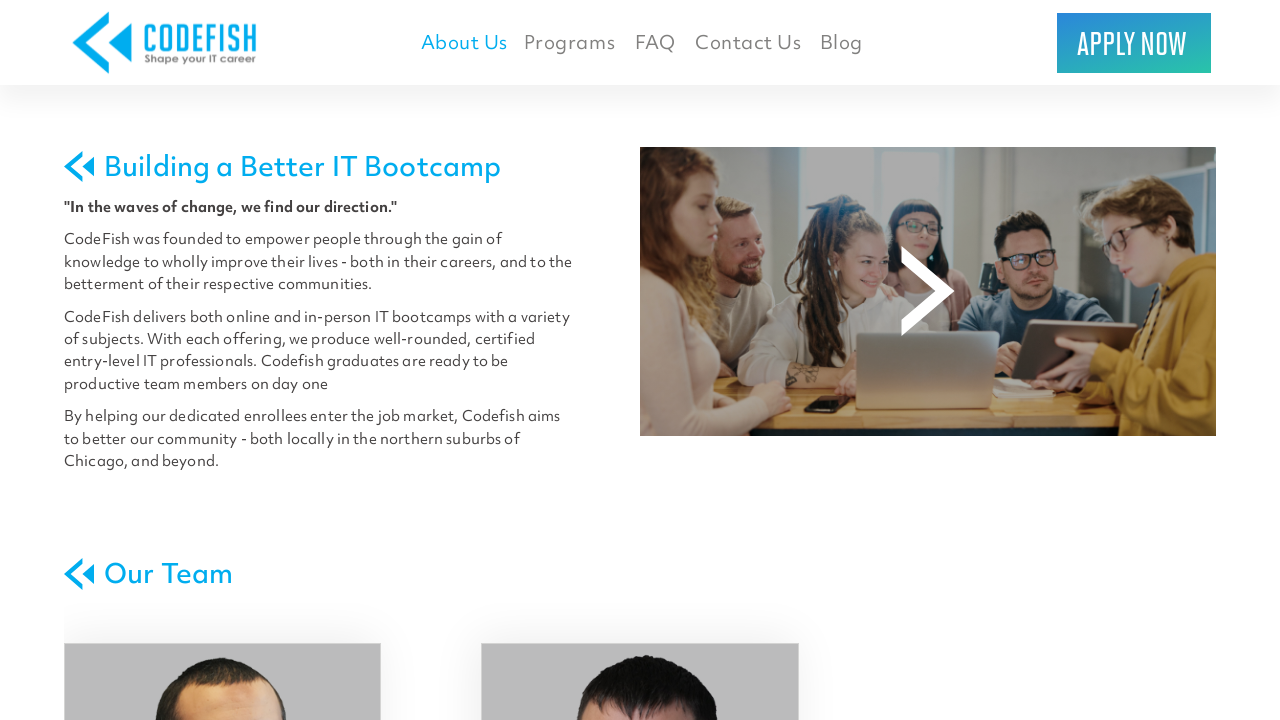